Tests lead creation and editing workflow in CRM system by filling forms, navigating through pages, and submitting data

Starting URL: http://leaftaps.com/opentaps/control/login

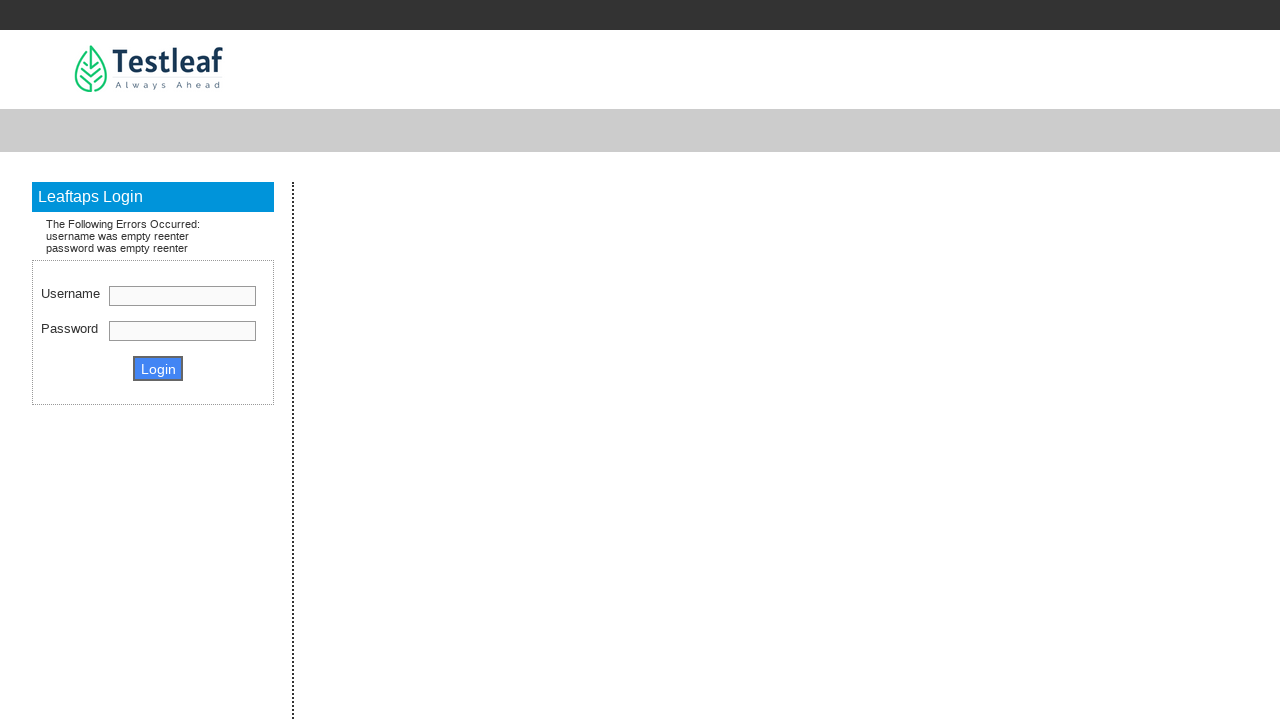

Filled username field with 'DemoSalesManager' on #username
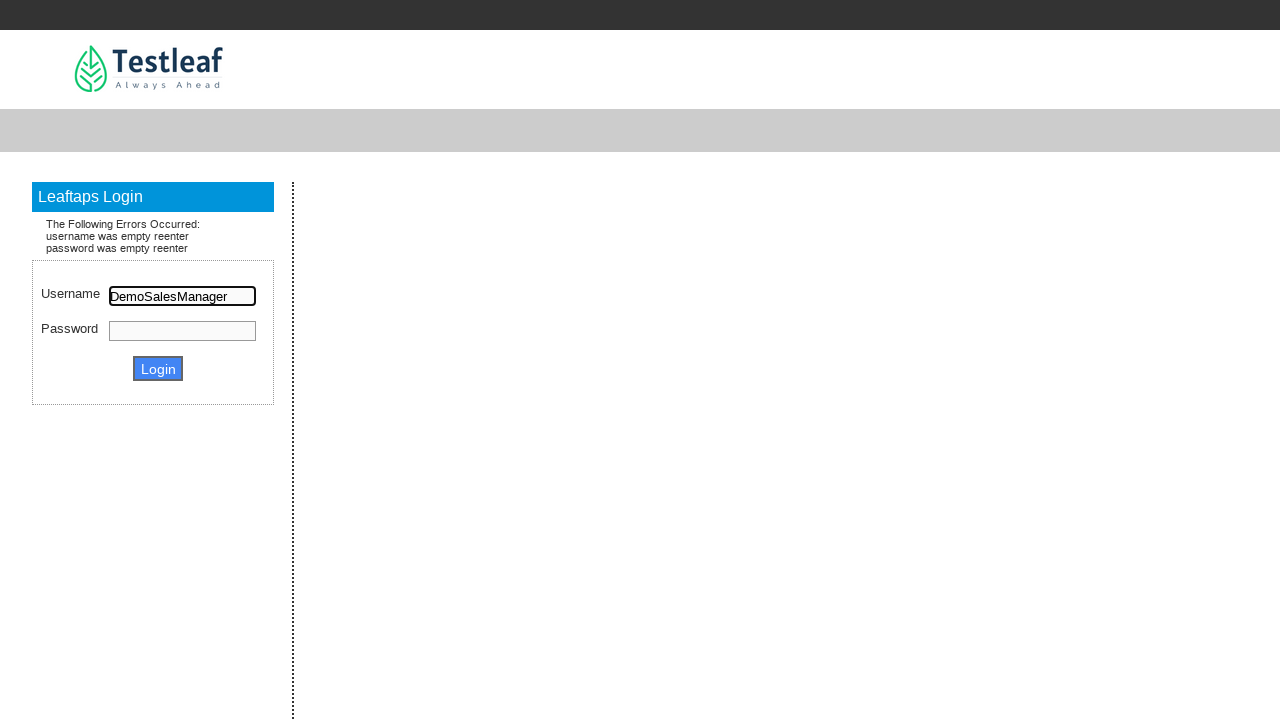

Filled password field with 'crmsfa' on input[name='PASSWORD']
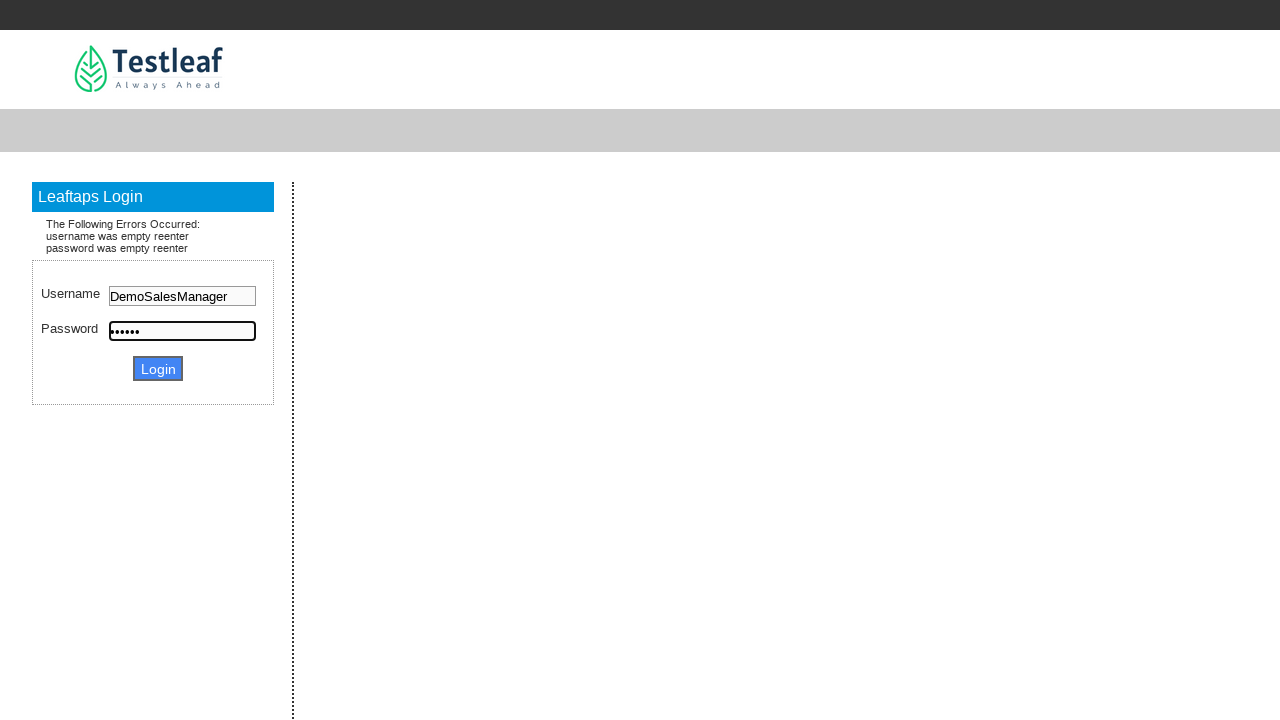

Clicked login button at (158, 368) on .decorativeSubmit
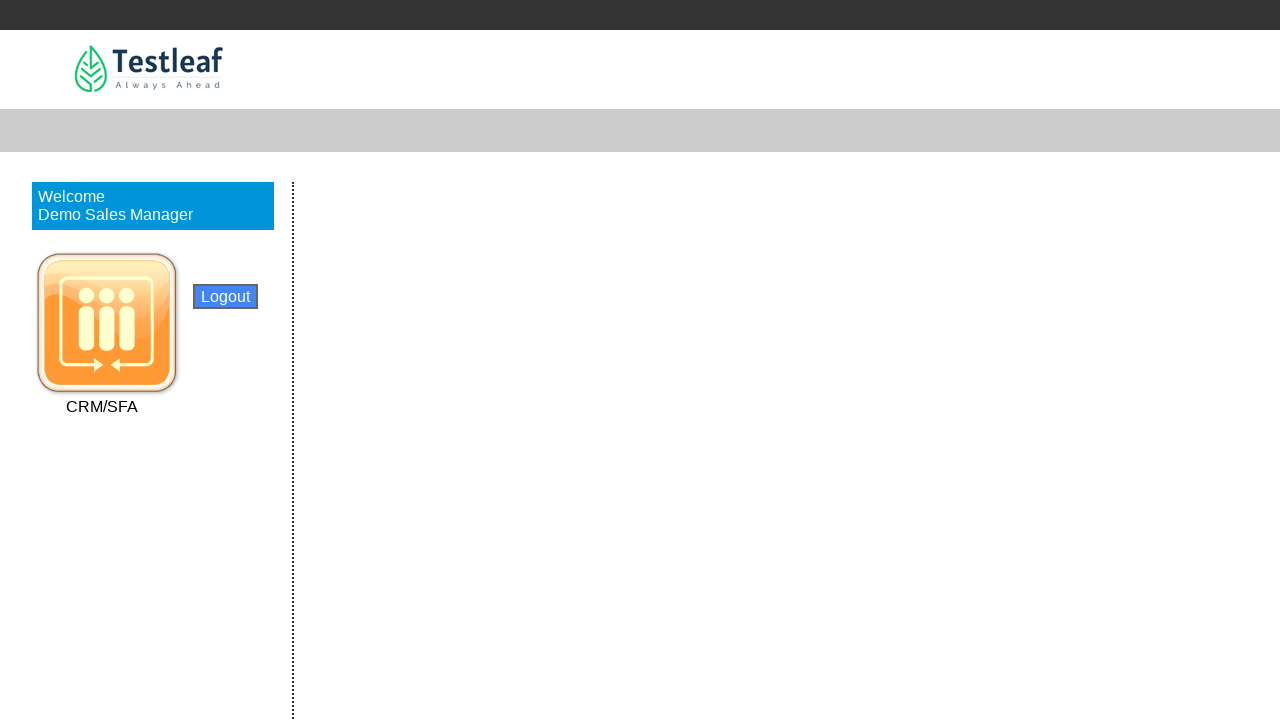

Clicked CRM/SFA link at (102, 406) on text=CRM/SFA
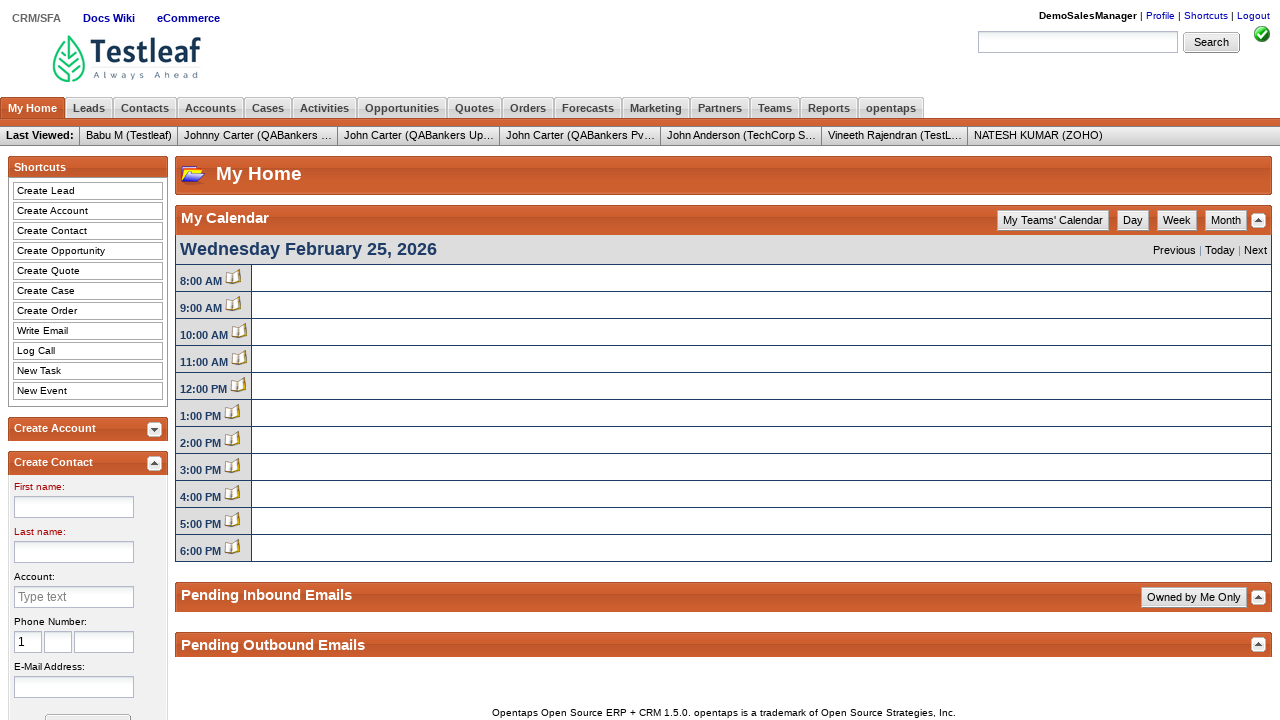

Clicked Leads link at (89, 108) on a:text('Leads')
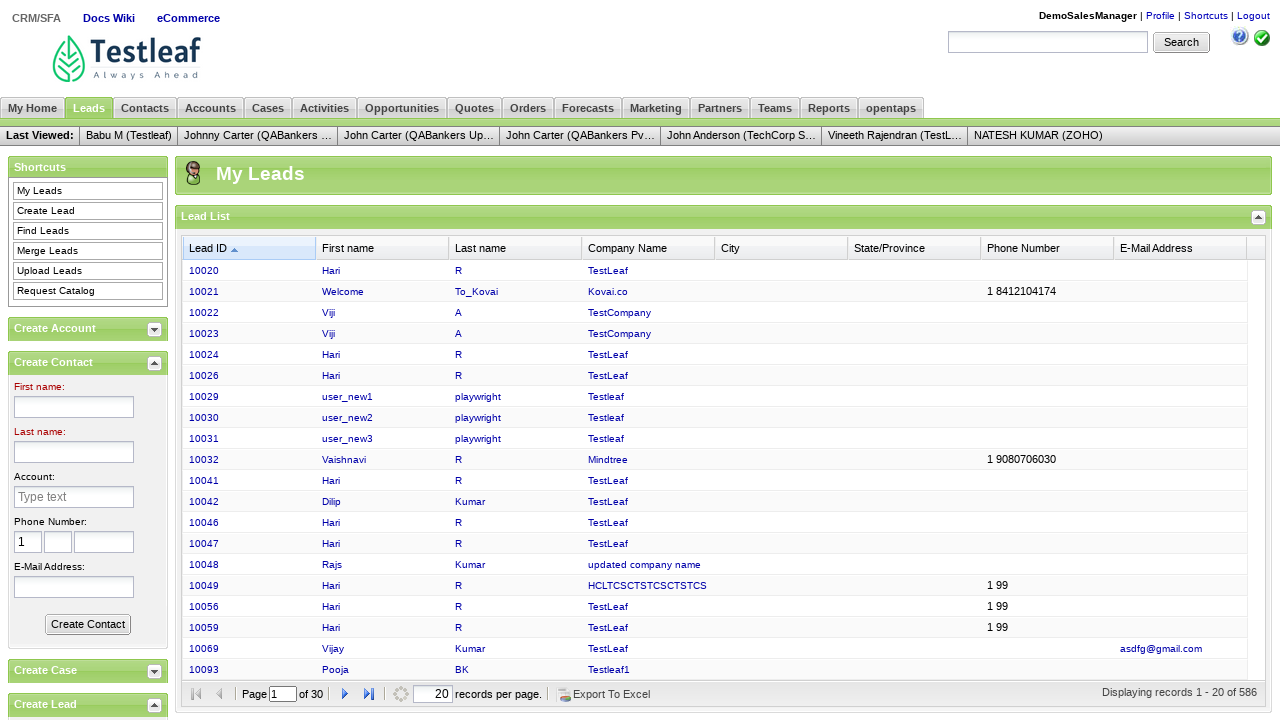

Clicked Create Lead link at (88, 211) on a:text('Create Lead')
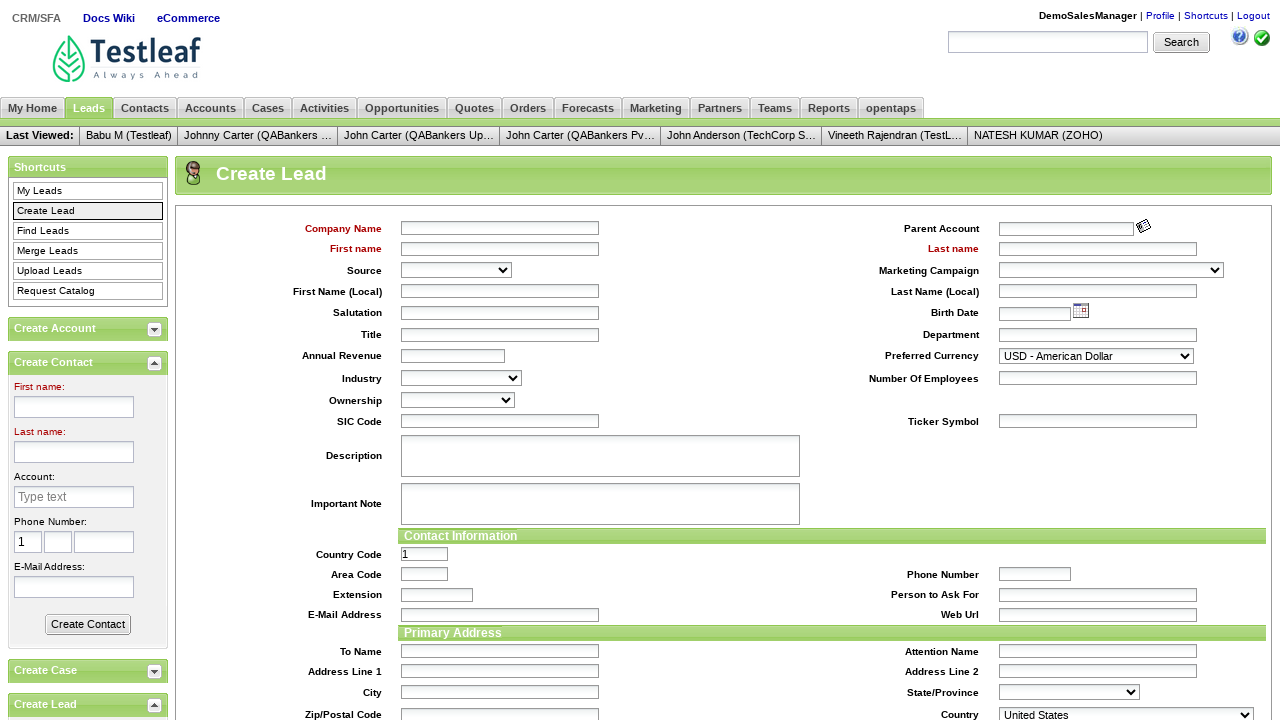

Filled company name with 'TargetTestleaf' on #createLeadForm_companyName
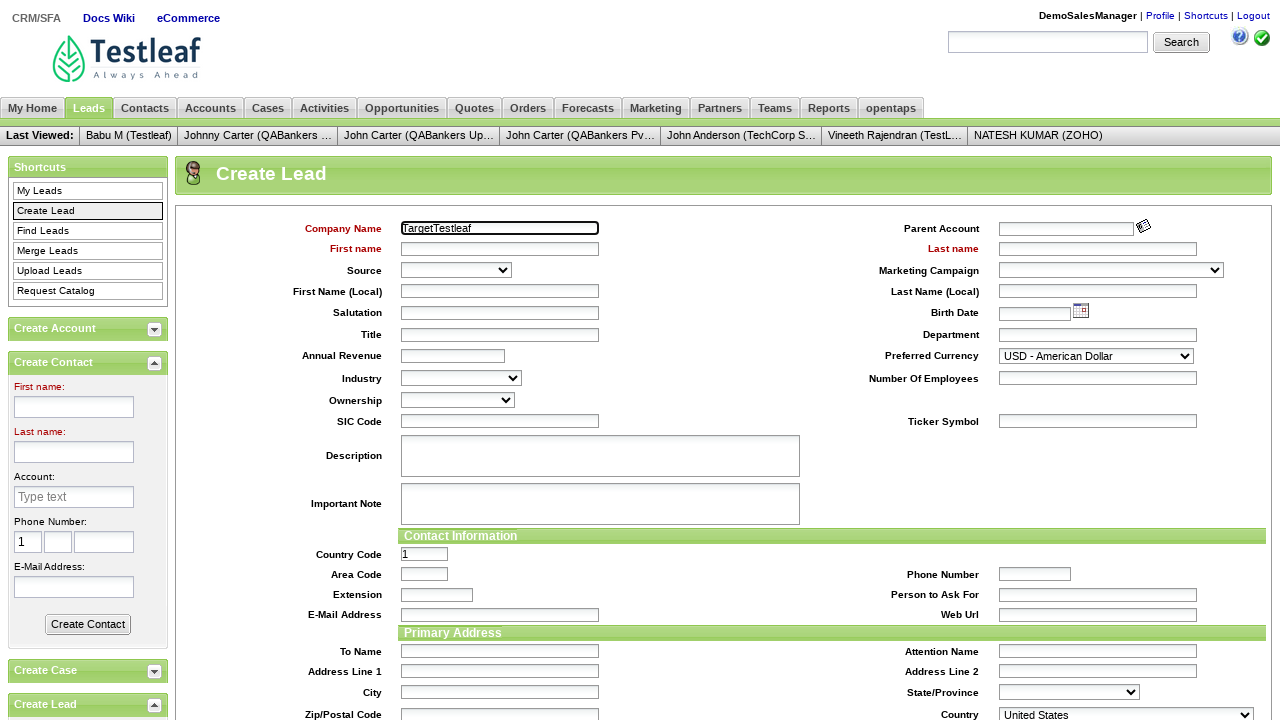

Filled first name with 'Sujitha' on #createLeadForm_firstName
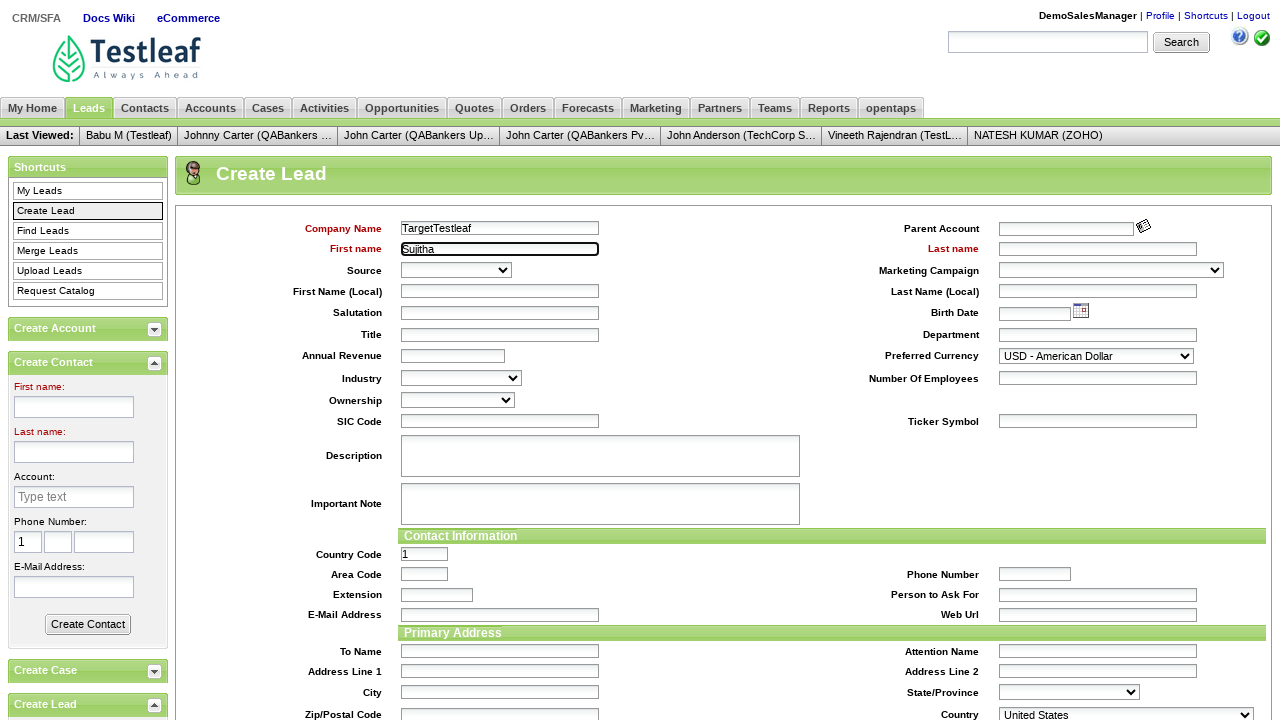

Filled last name with 'J' on #createLeadForm_lastName
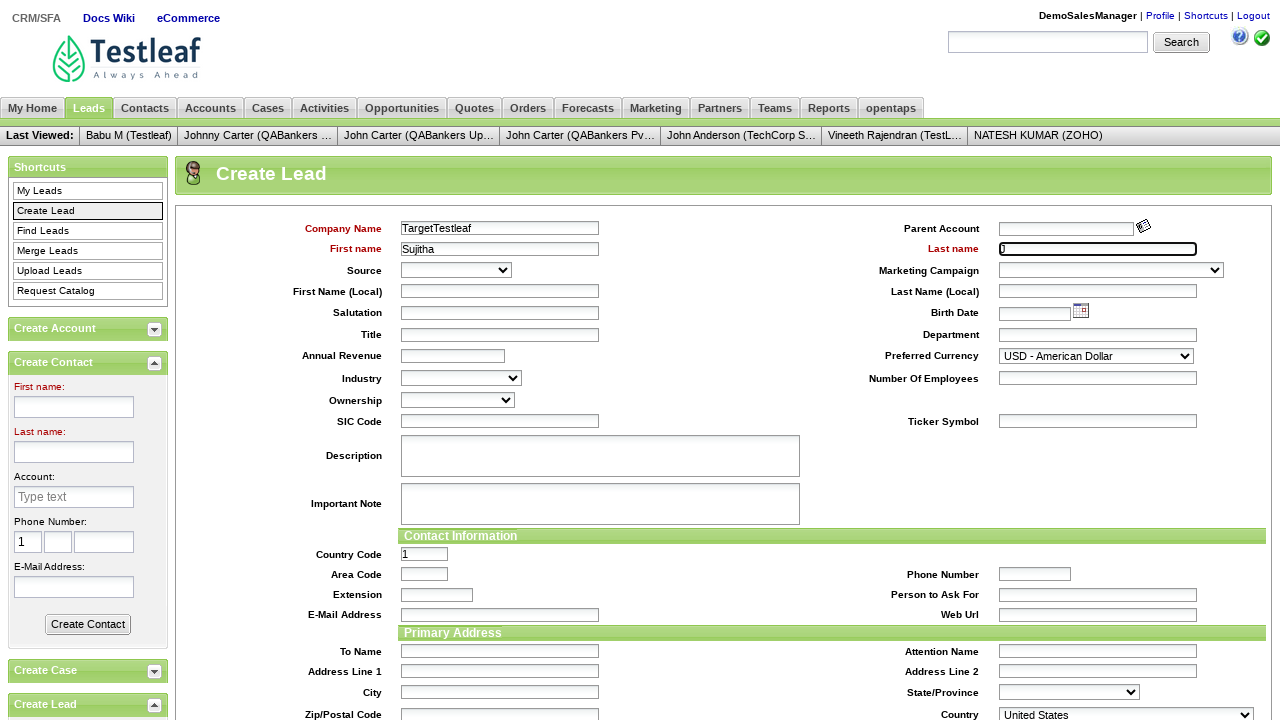

Filled first name local with 'Suji' on #createLeadForm_firstNameLocal
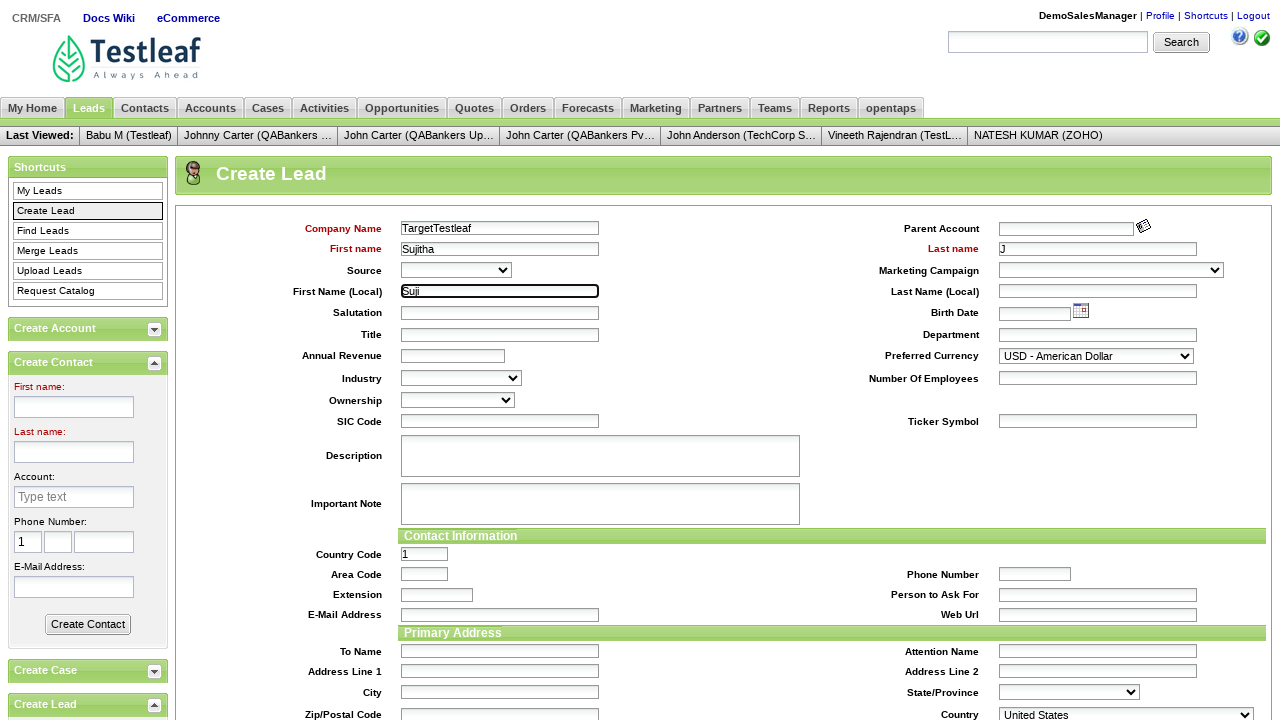

Filled department name with 'Software' on input[name*='departmentName']
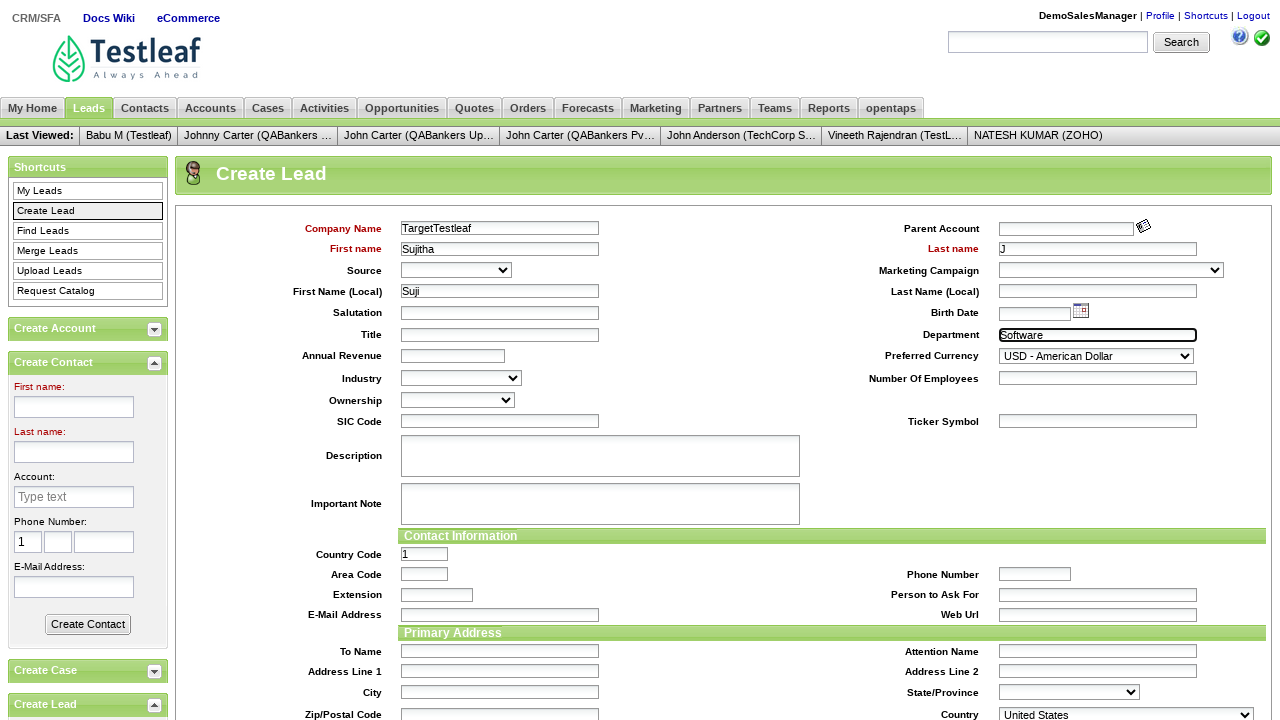

Filled description with 'Class xpath assignments work' on textarea[name='description']
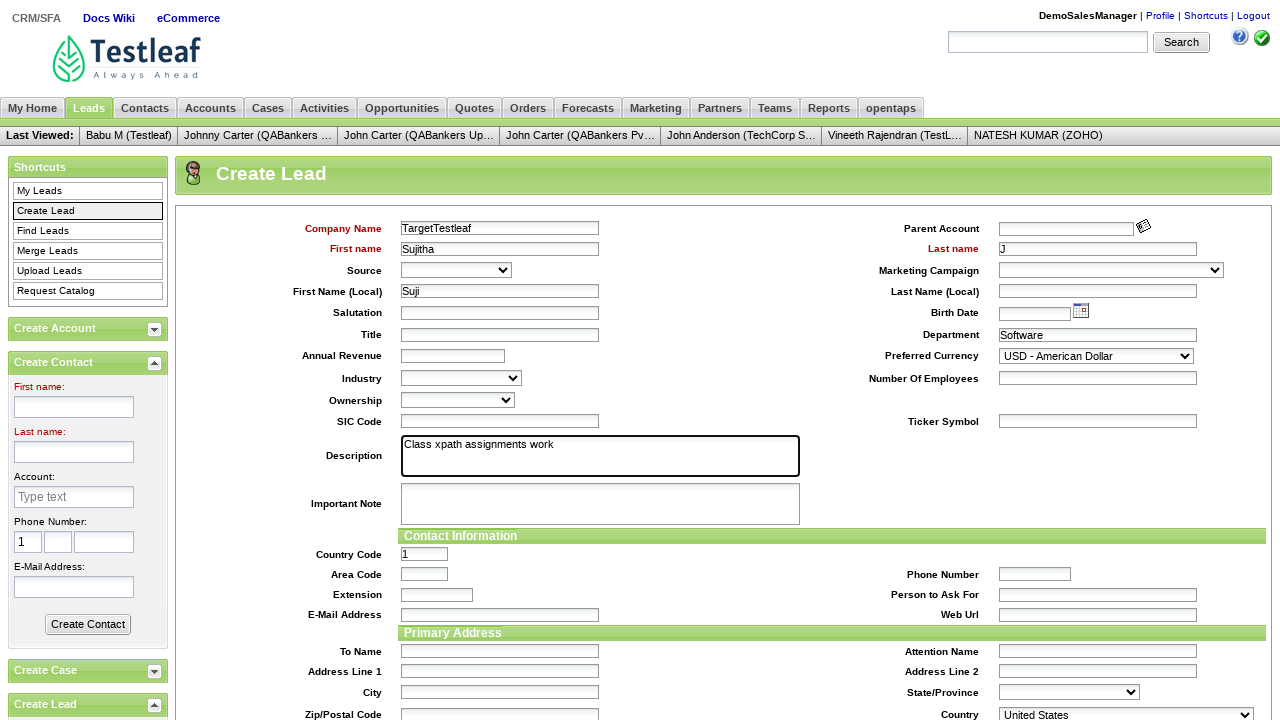

Filled primary email with 'sujithaj@gmail.com' on #createLeadForm_primaryEmail
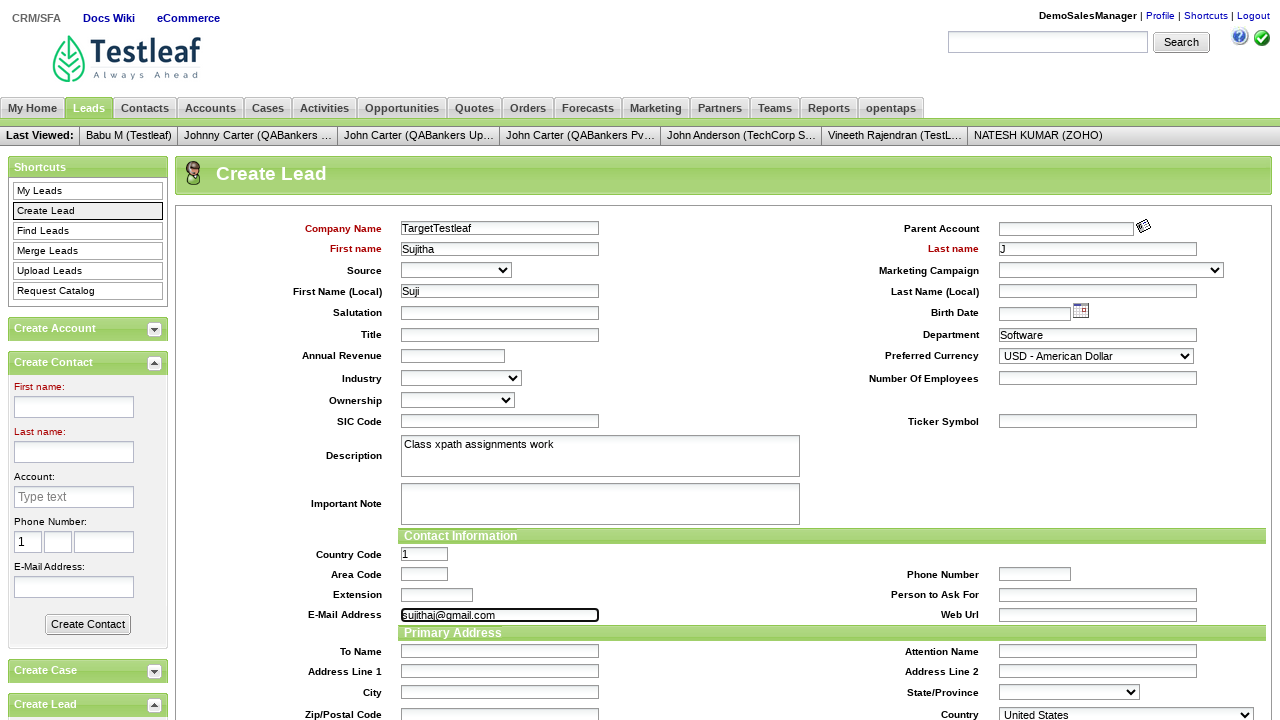

Selected 'Alaska' from state dropdown on #createLeadForm_generalStateProvinceGeoId
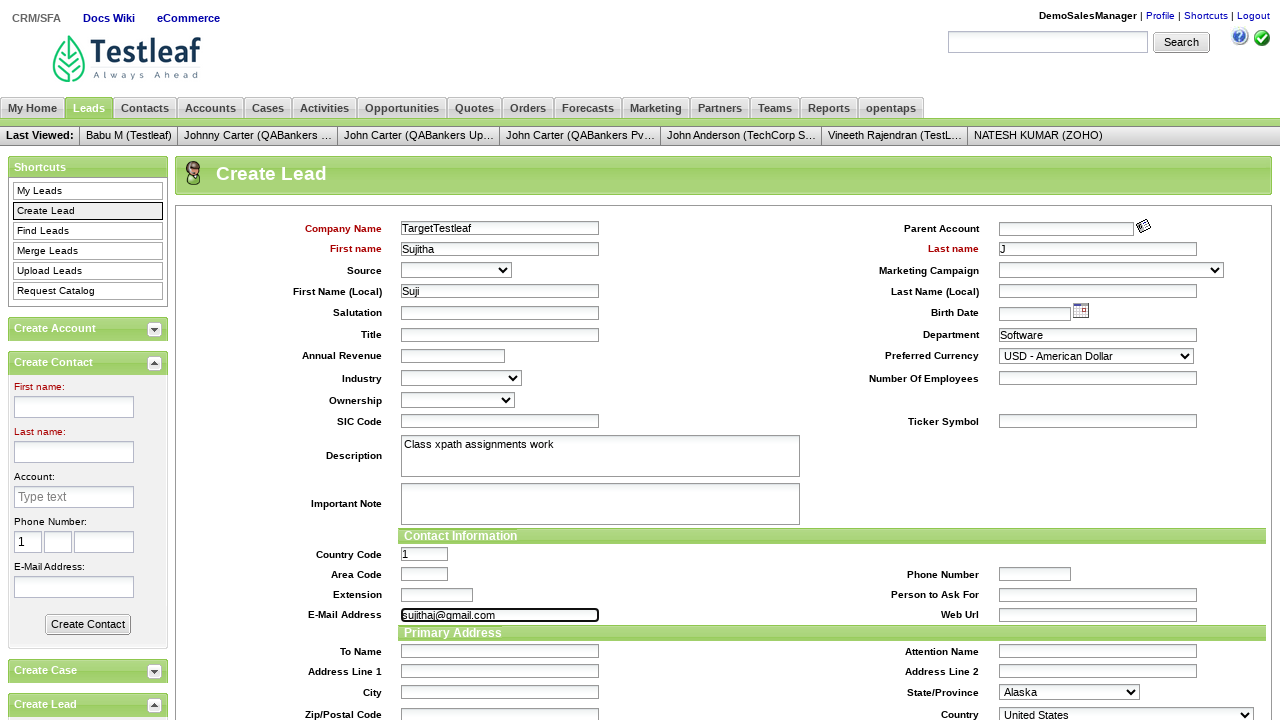

Clicked submit button to create lead at (438, 361) on input[name='submitButton']
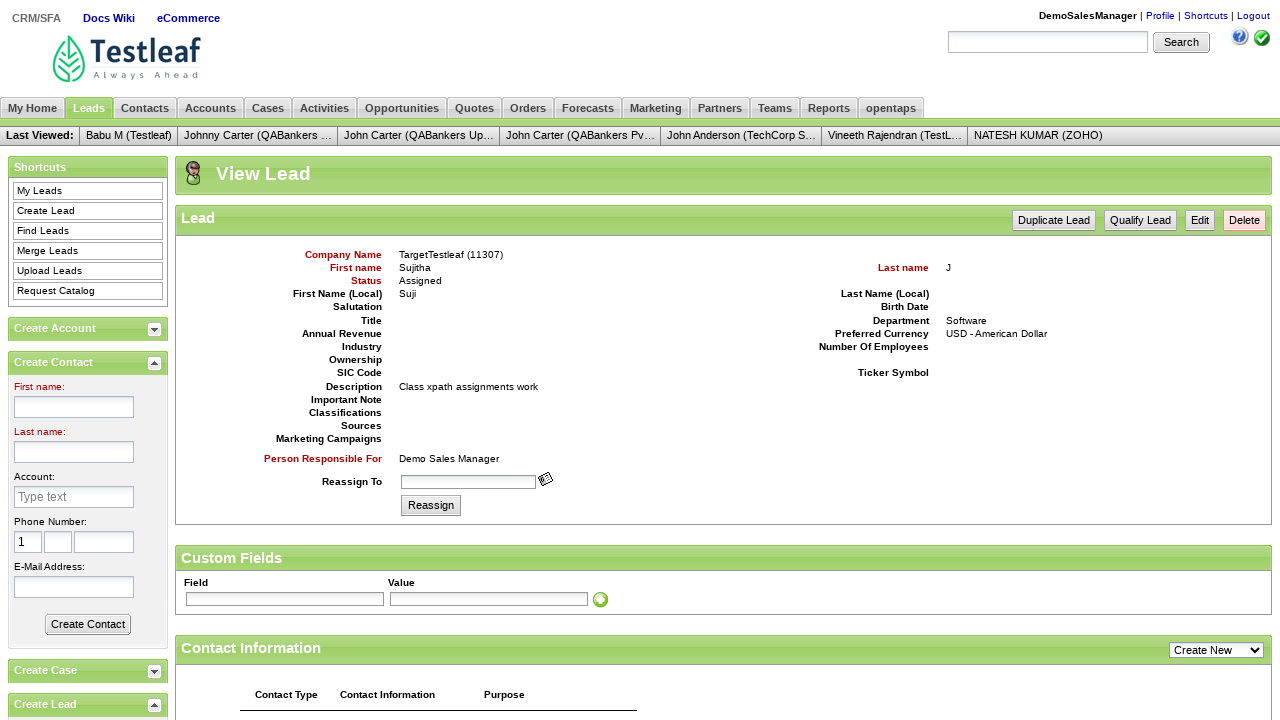

Clicked Edit link to edit lead at (1200, 221) on a:text('Edit')
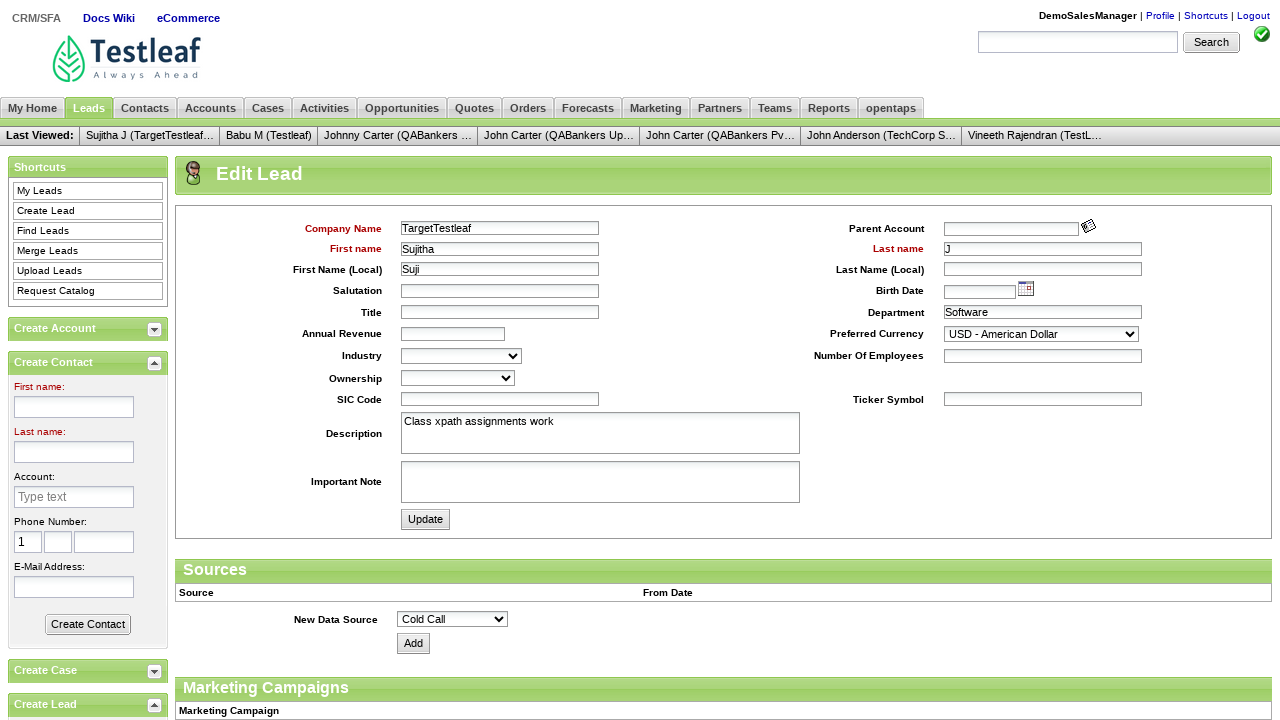

Filled important note with 'Class xpath assignments work' on textarea[name='importantNote']
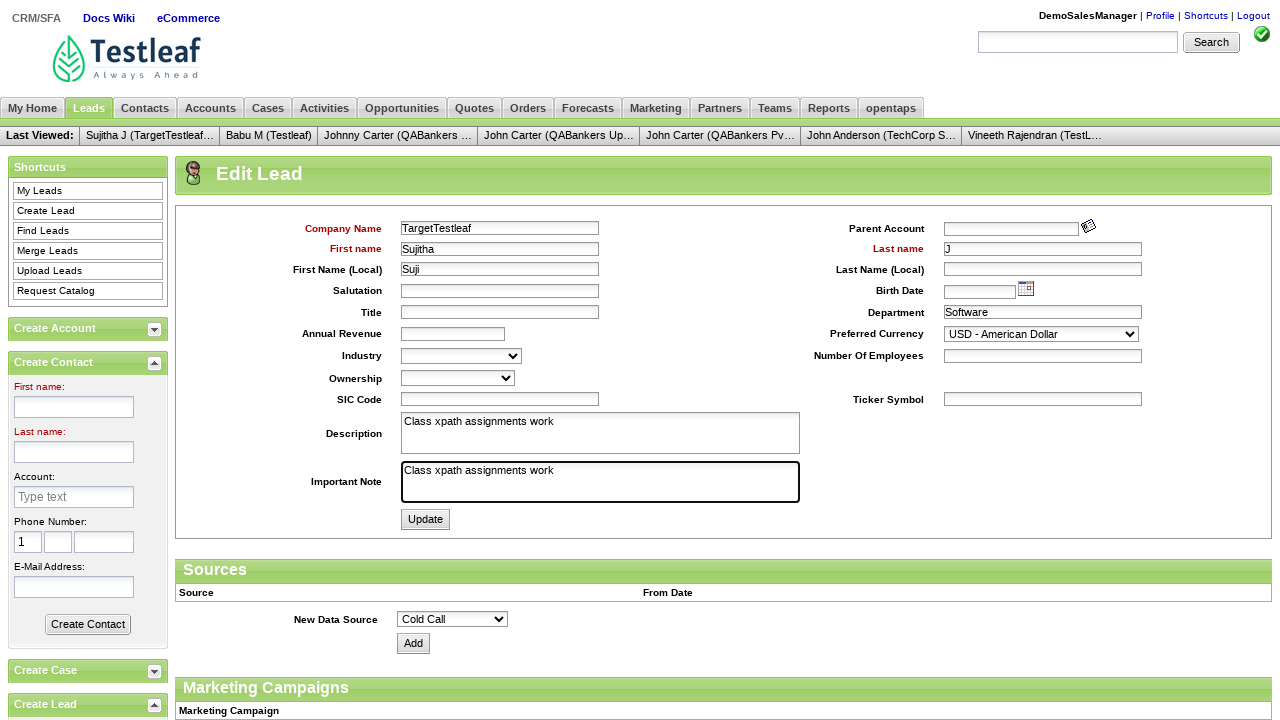

Clicked submit button to save lead edits at (426, 519) on input[name='submitButton']
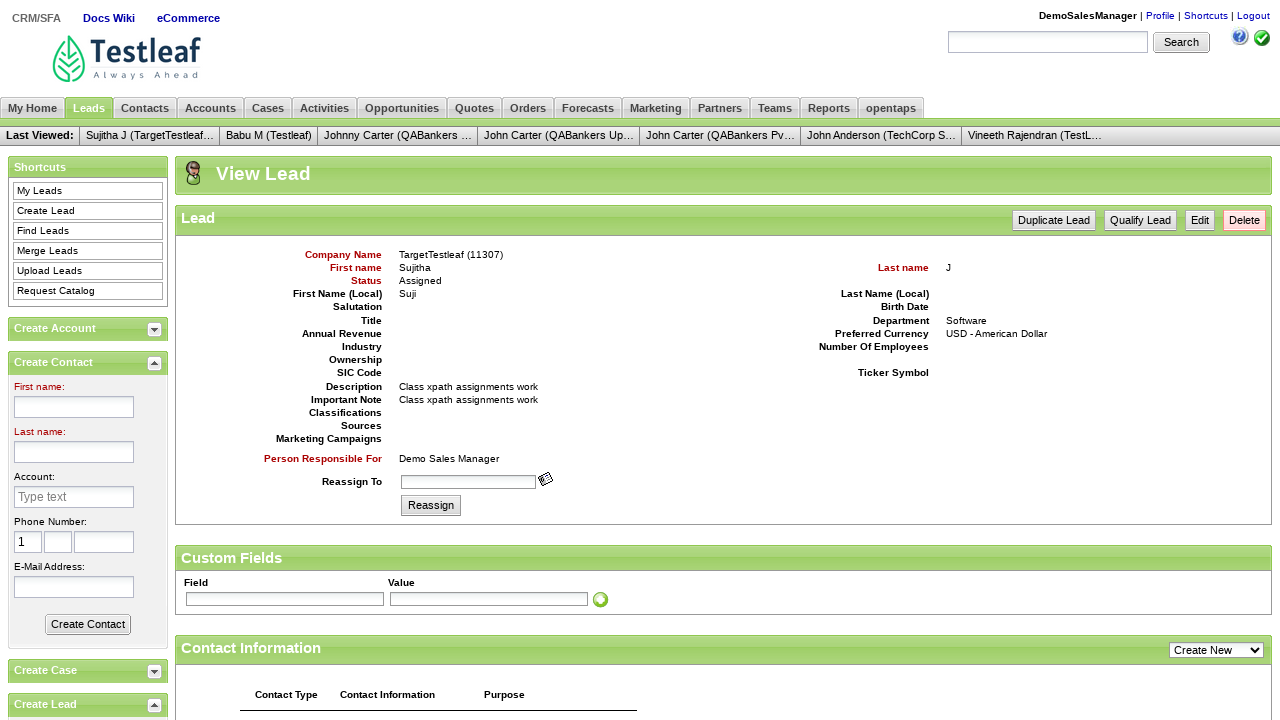

Retrieved page title for verification: View Lead | opentaps CRM
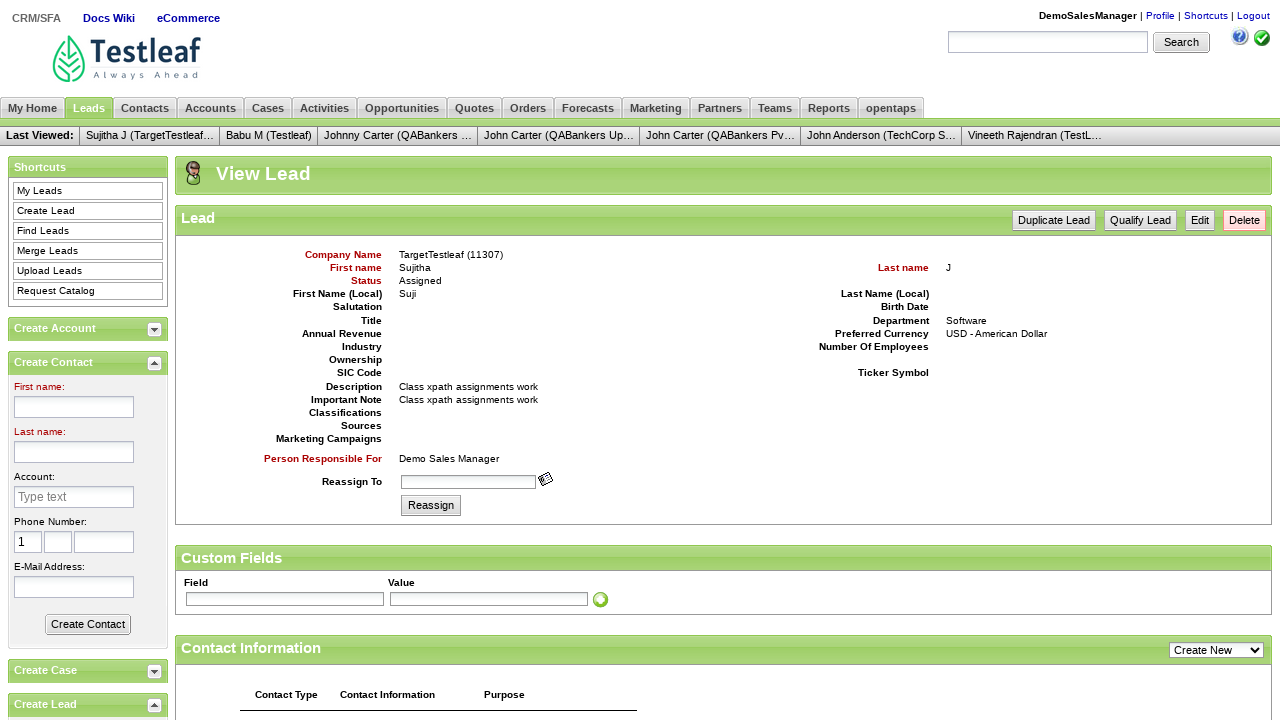

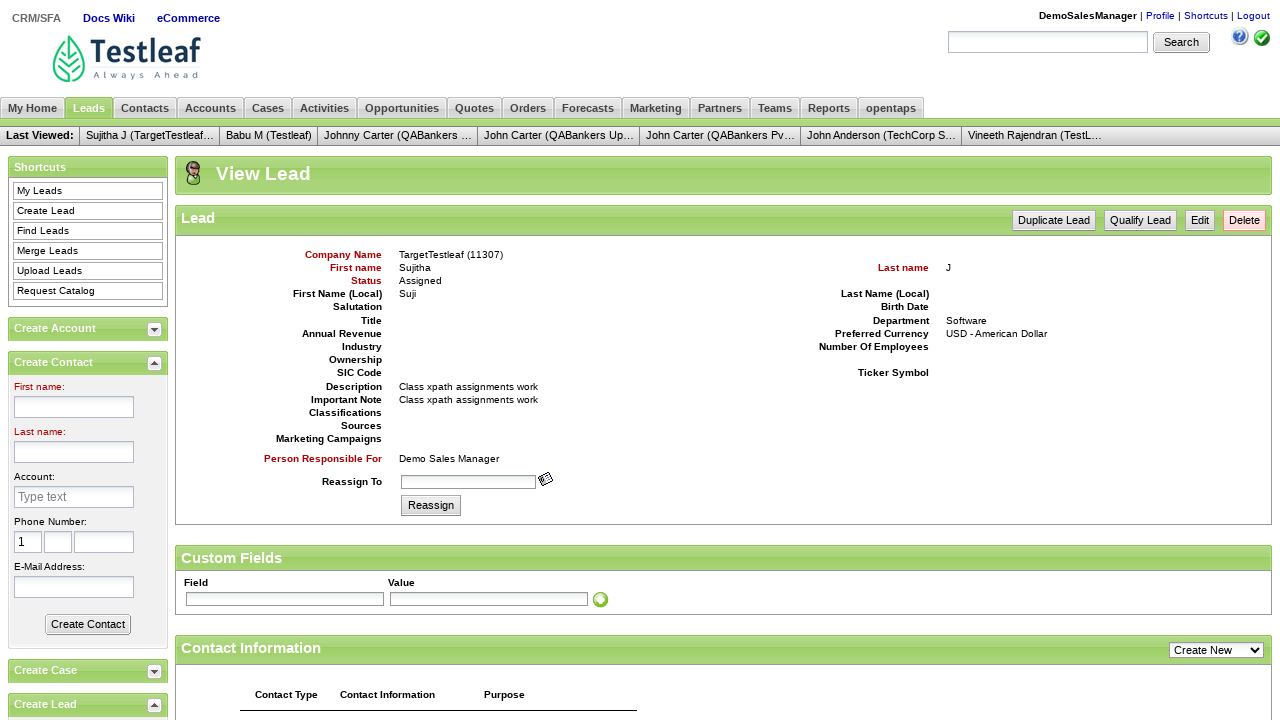